Tests checkbox functionality by clicking a checkbox to select it, then clearing it, and verifying the selection states along with counting total checkboxes on the page.

Starting URL: https://rahulshettyacademy.com/AutomationPractice/

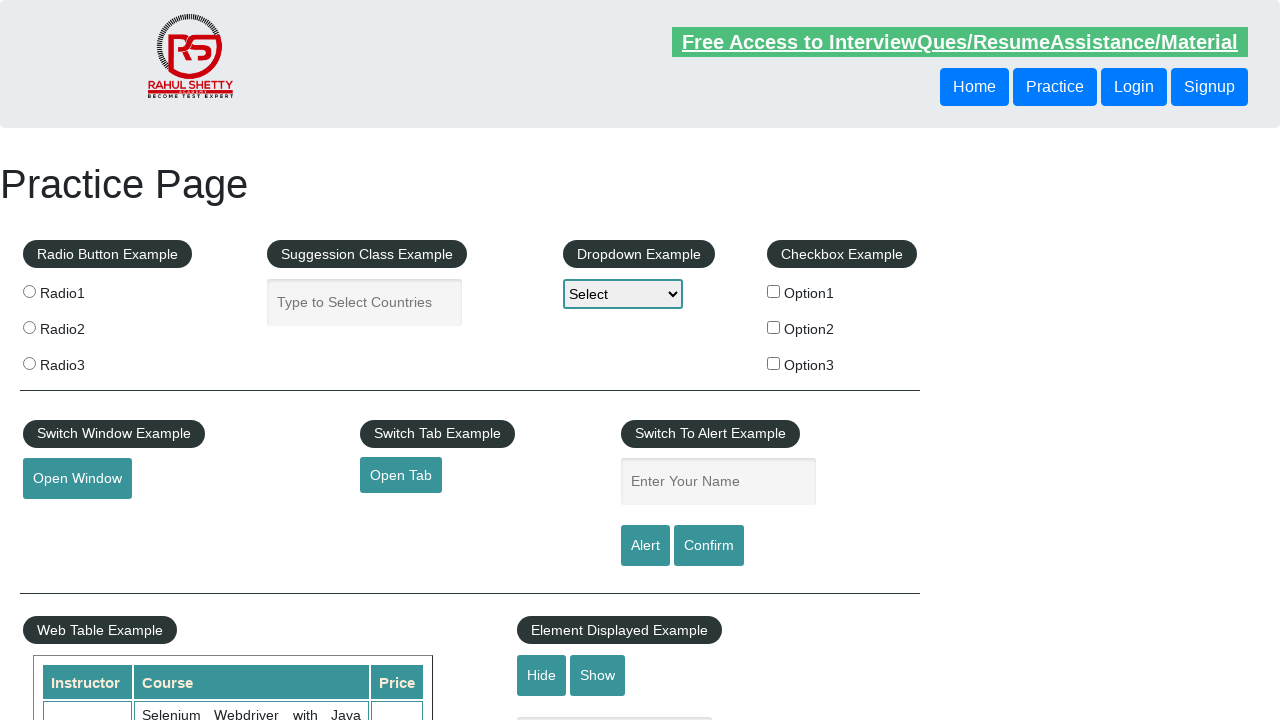

Clicked checkbox option 1 to select it at (774, 291) on #checkBoxOption1
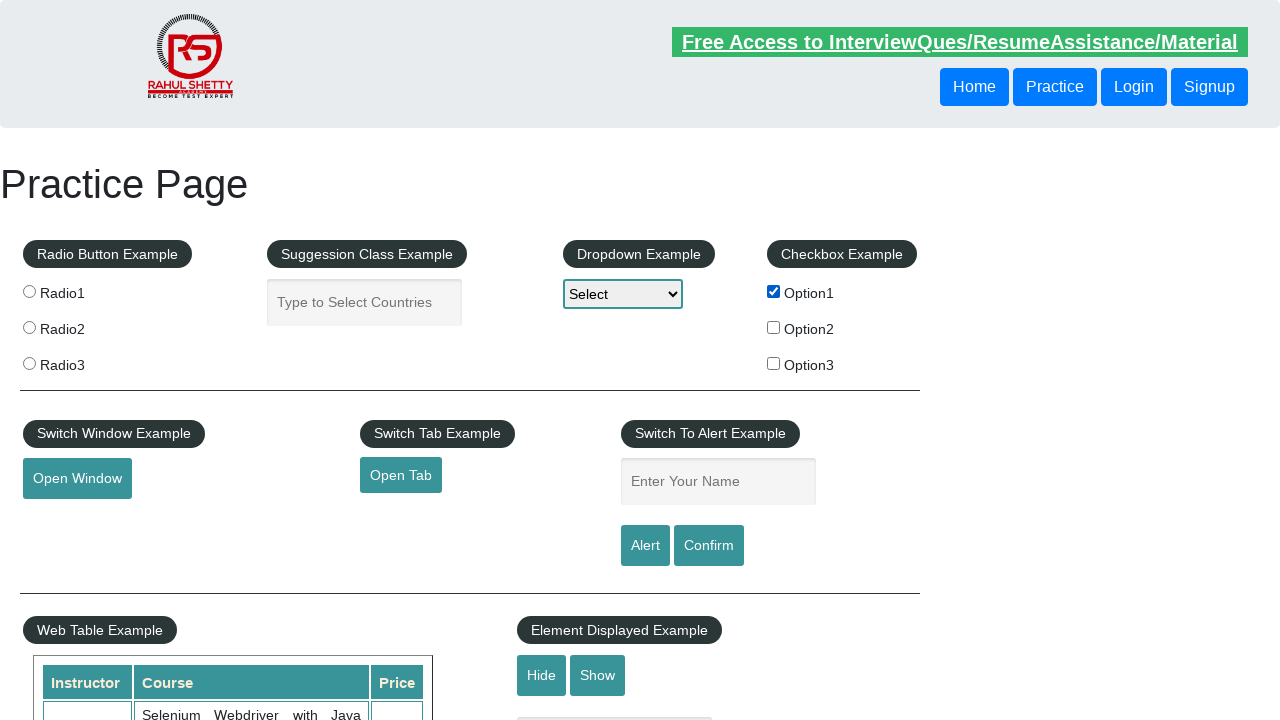

Verified checkbox option 1 is selected
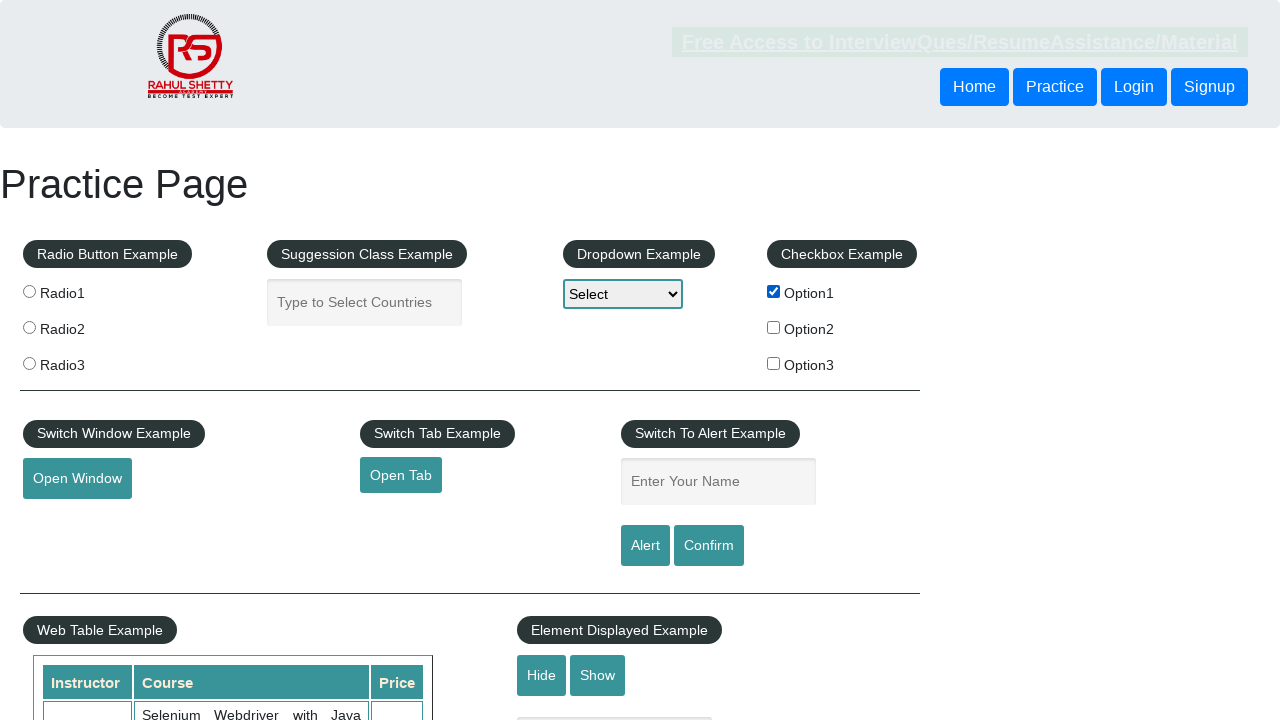

Clicked checkbox option 1 again to deselect it at (774, 291) on #checkBoxOption1
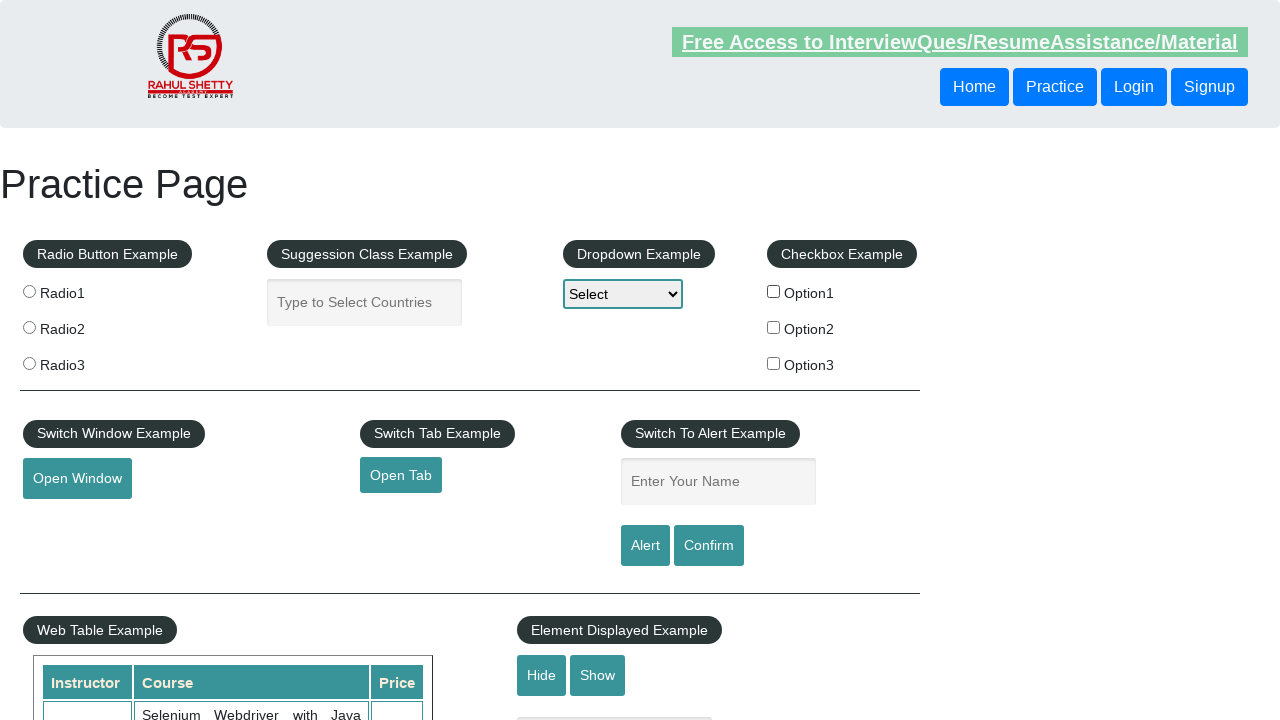

Verified checkbox option 1 is now deselected
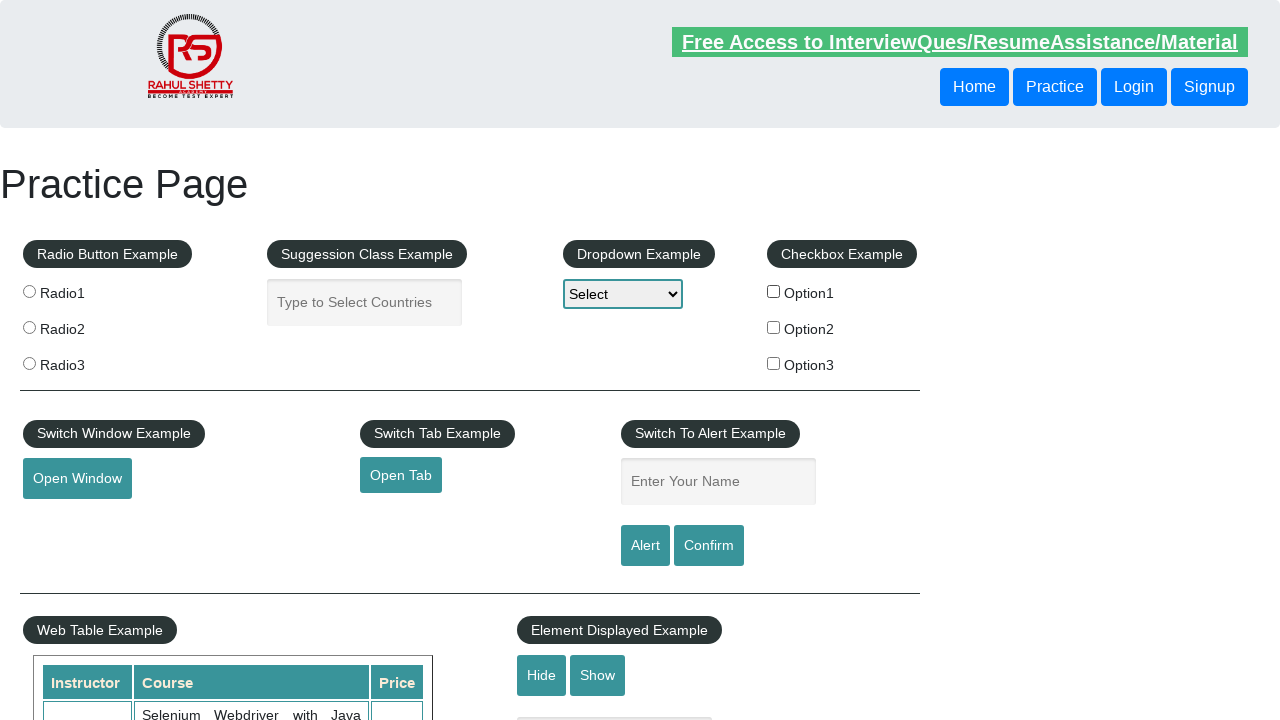

Located all checkboxes on the page
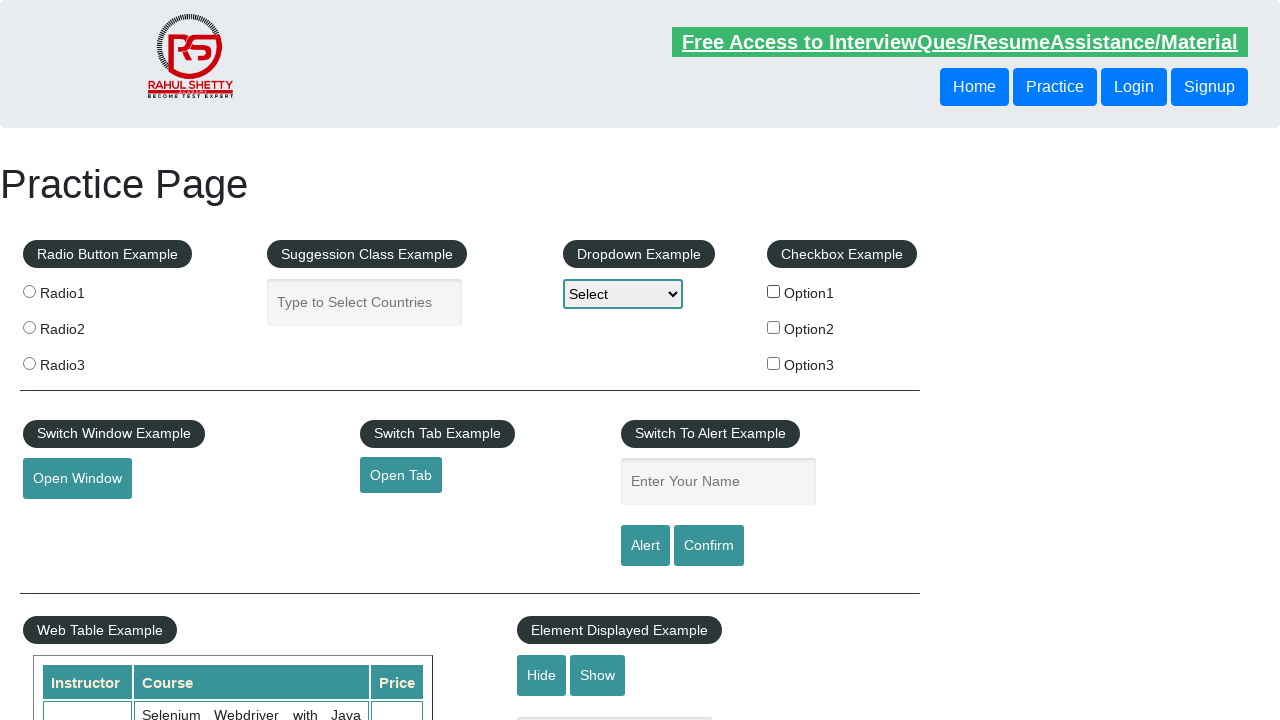

Counted total checkboxes: 3
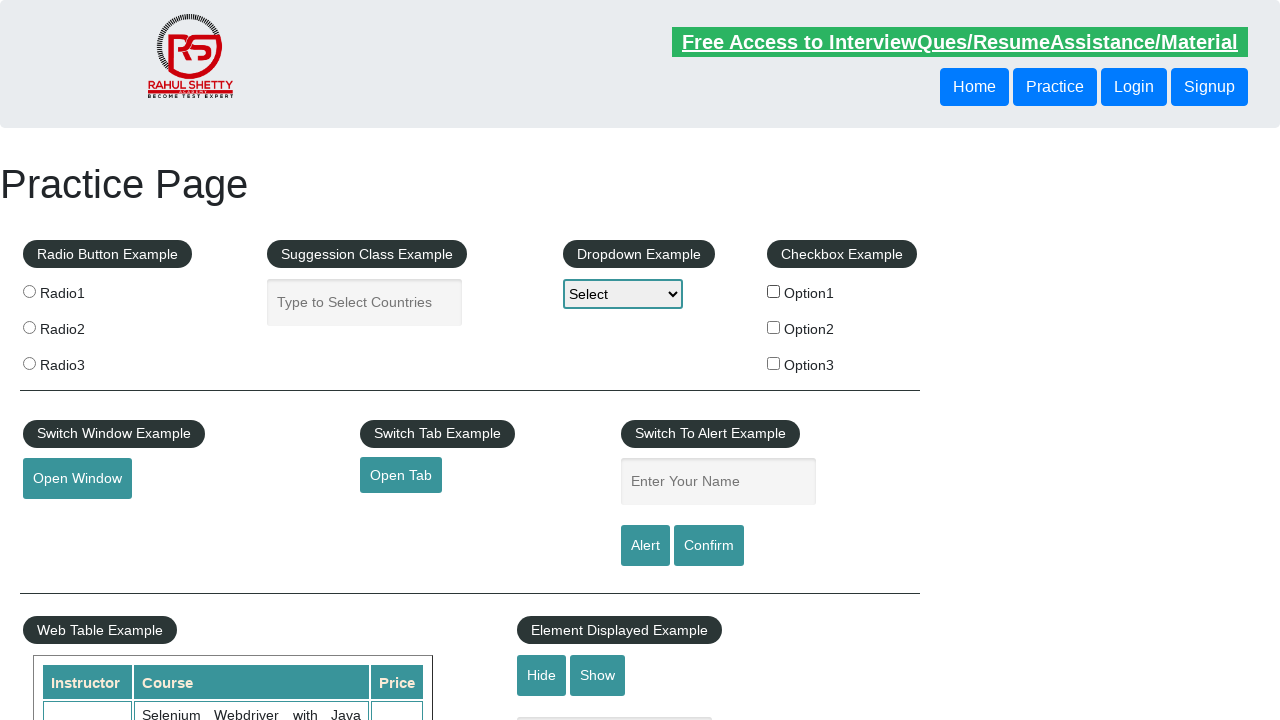

Printed checkbox count: 3
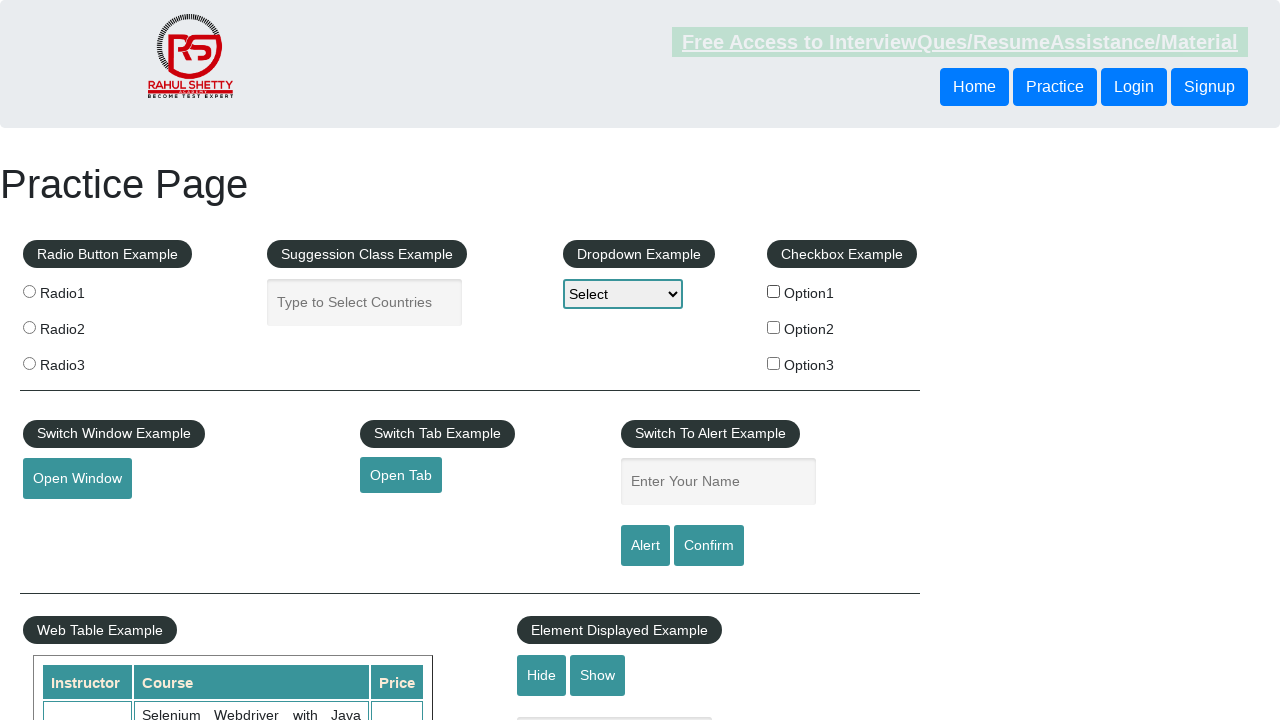

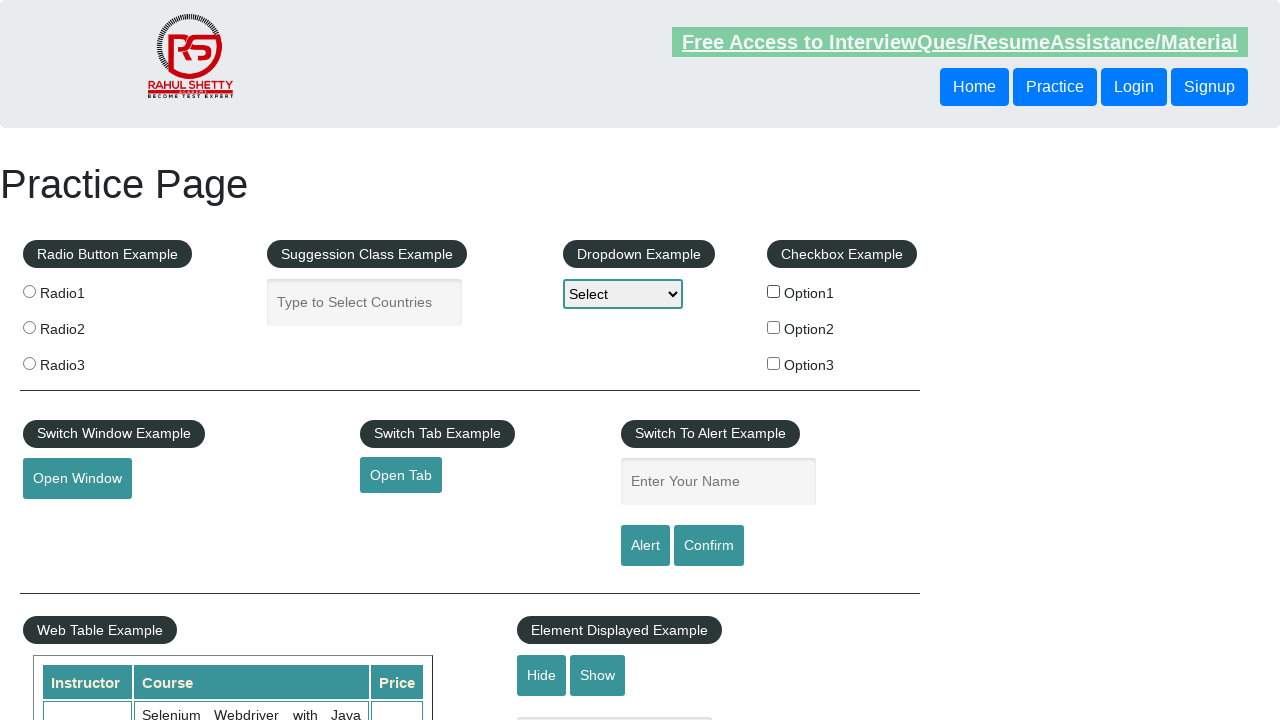